Tests clicking on the fourth FAQ question to verify the answer about ordering for today is displayed

Starting URL: https://qa-scooter.praktikum-services.ru/

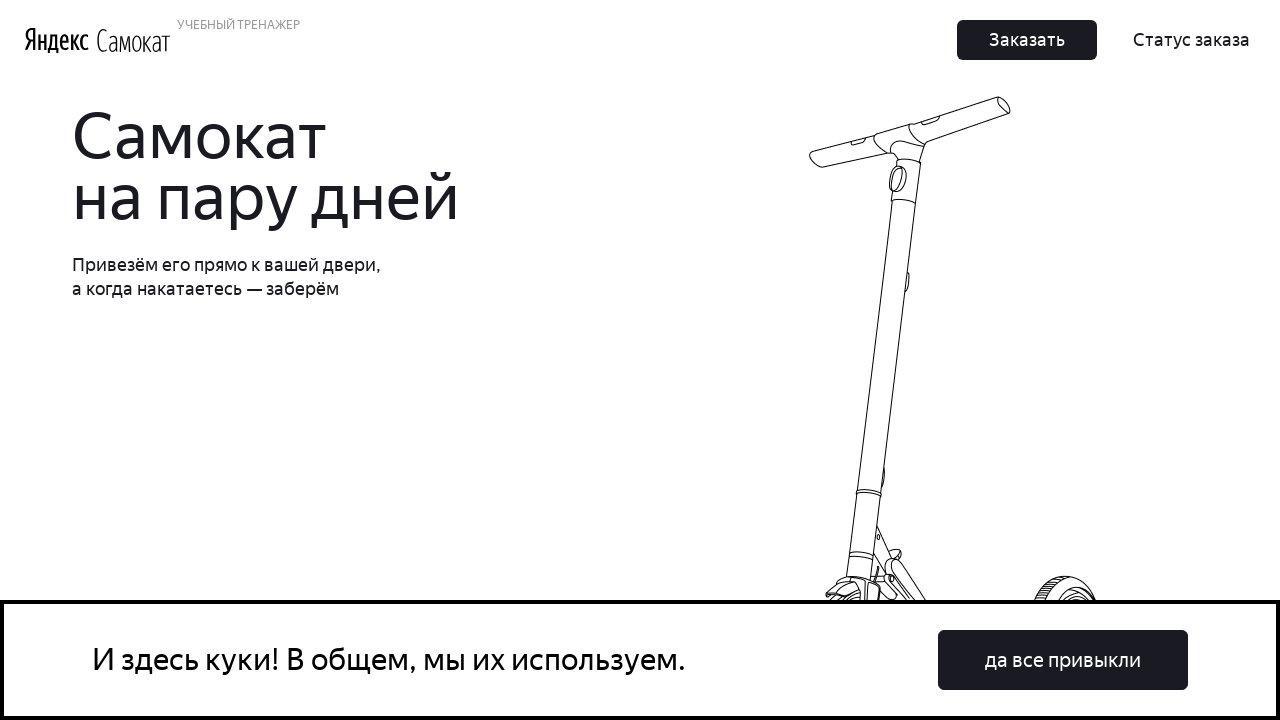

Clicked on the fourth FAQ question about ordering a scooter for today at (967, 360) on text=Можно ли заказать самокат прямо на сегодня?
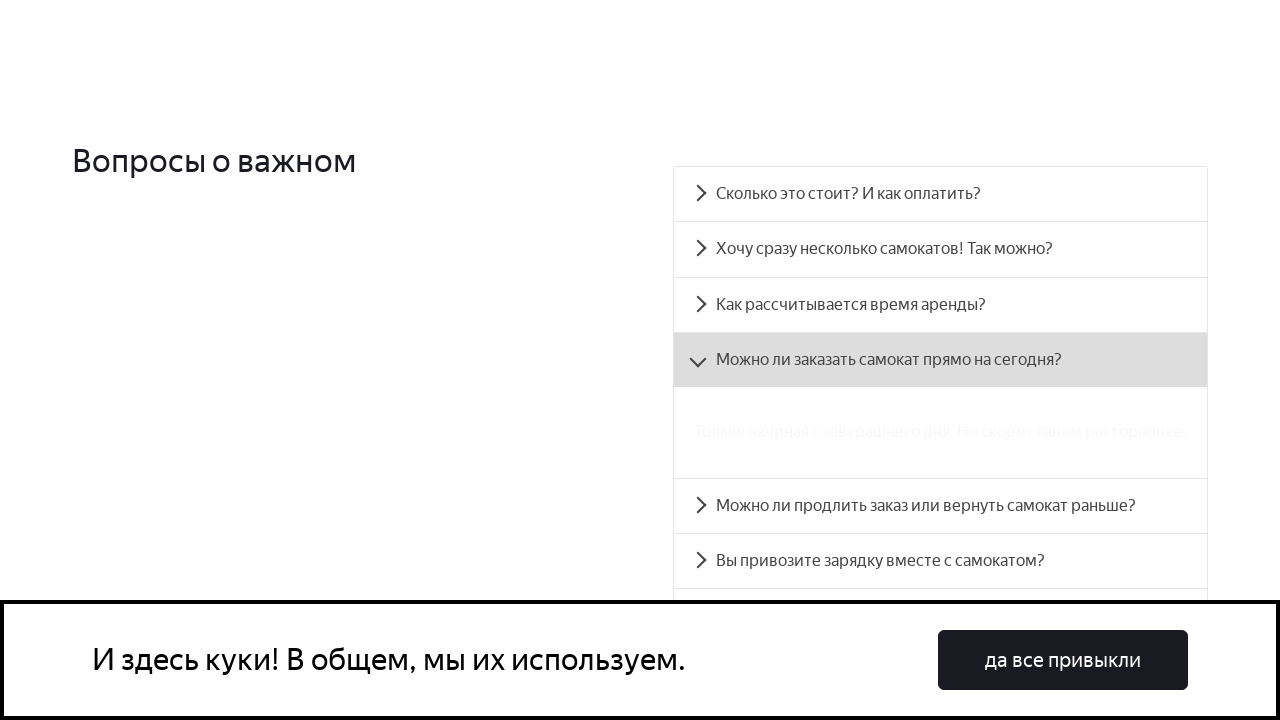

Verified that the answer about ordering from tomorrow onwards is displayed
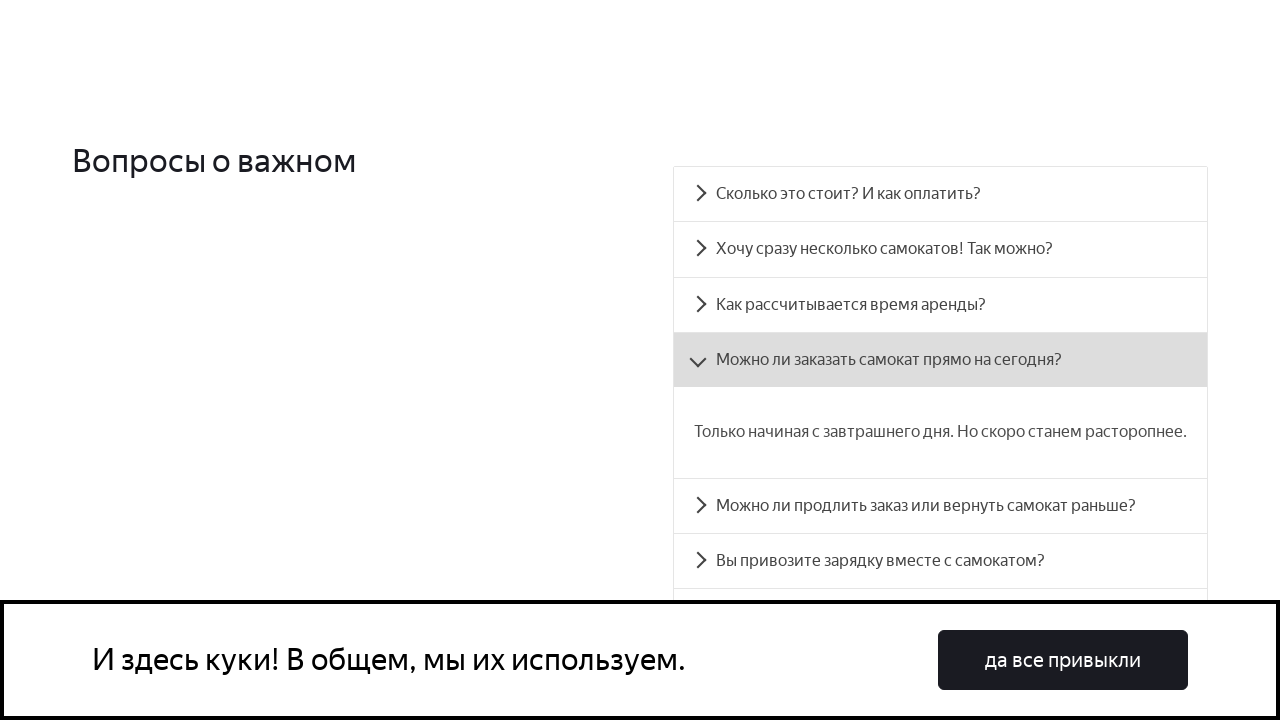

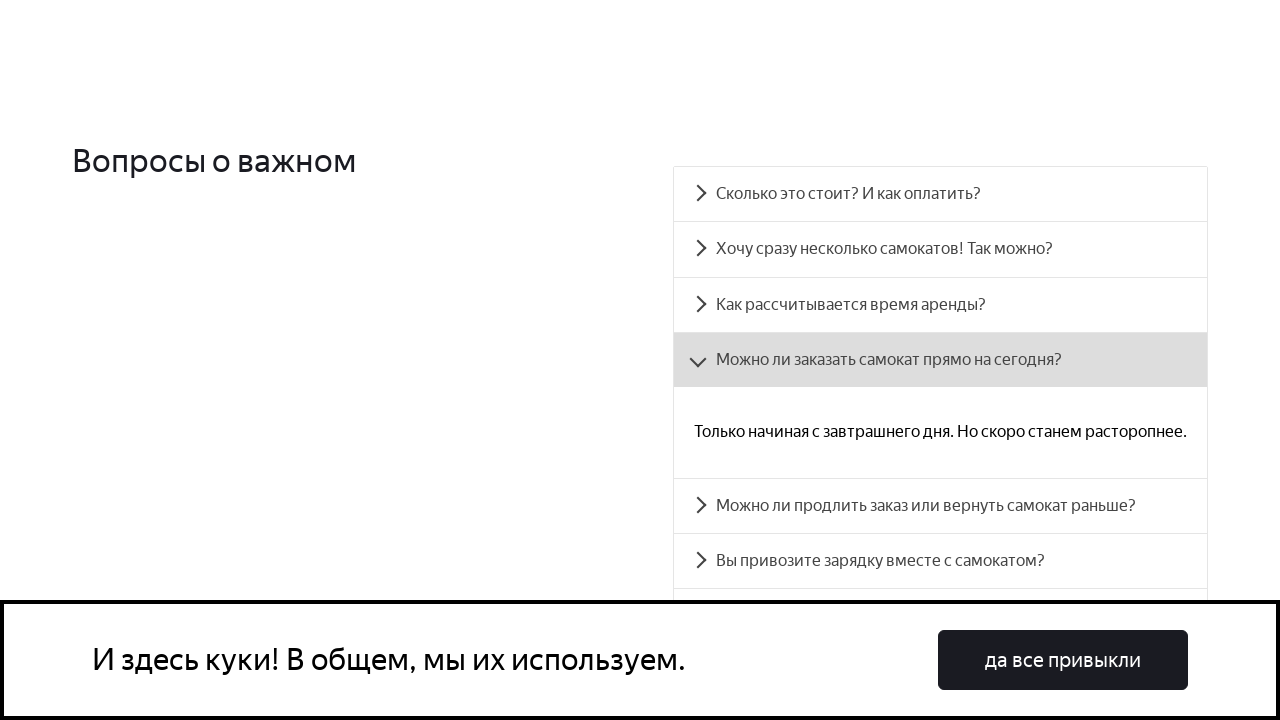